Tests browser back button navigation between filter views (All, Active, Completed)

Starting URL: https://demo.playwright.dev/todomvc

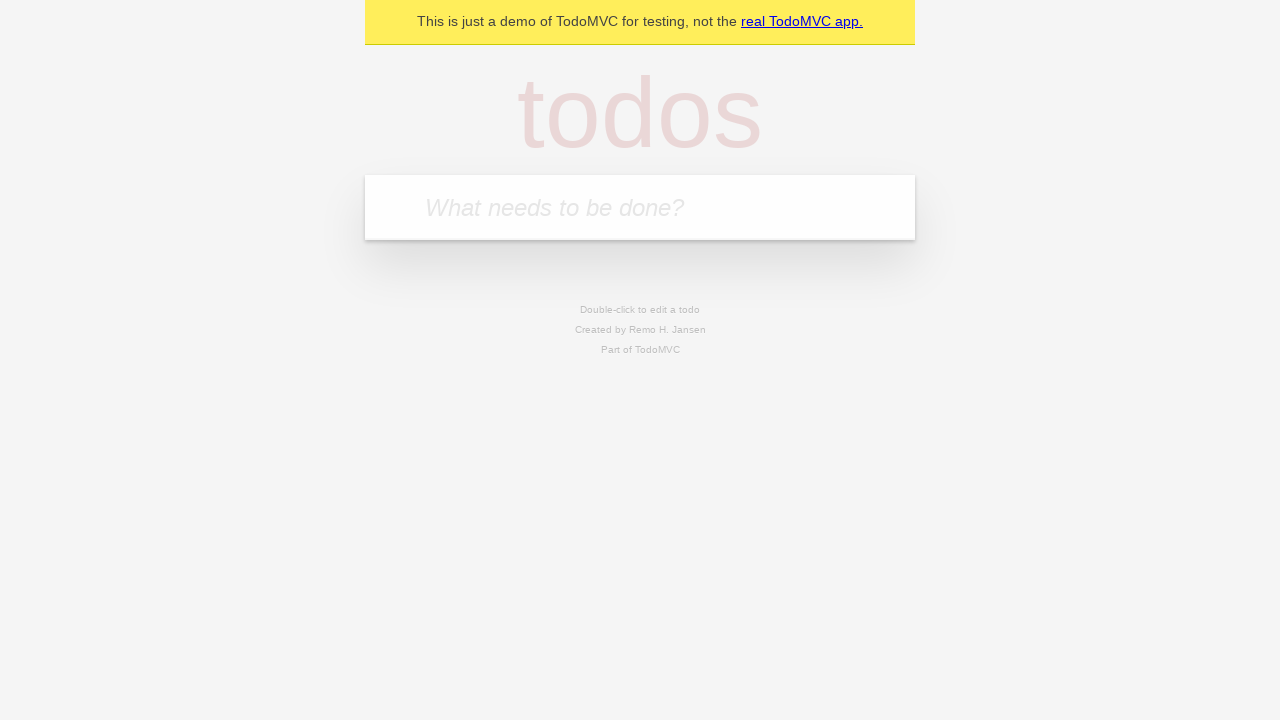

Filled todo input with 'buy some cheese' on internal:attr=[placeholder="What needs to be done?"i]
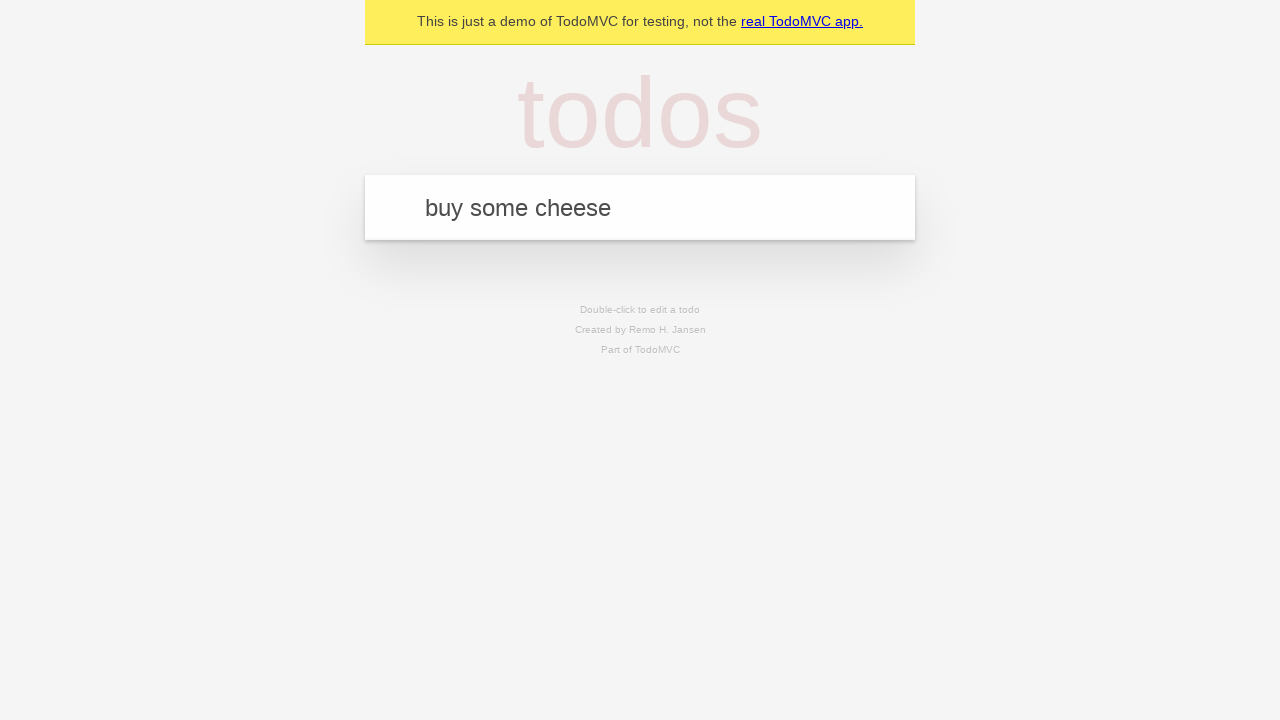

Pressed Enter to add first todo on internal:attr=[placeholder="What needs to be done?"i]
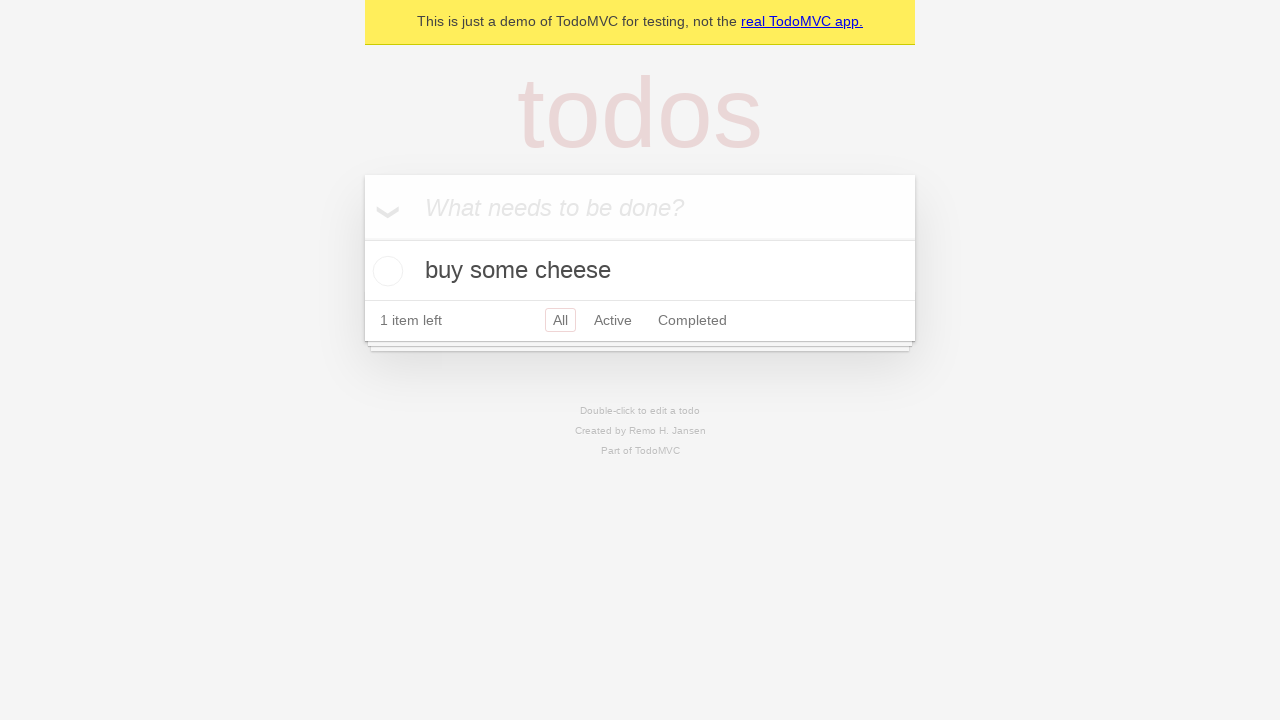

Filled todo input with 'feed the cat' on internal:attr=[placeholder="What needs to be done?"i]
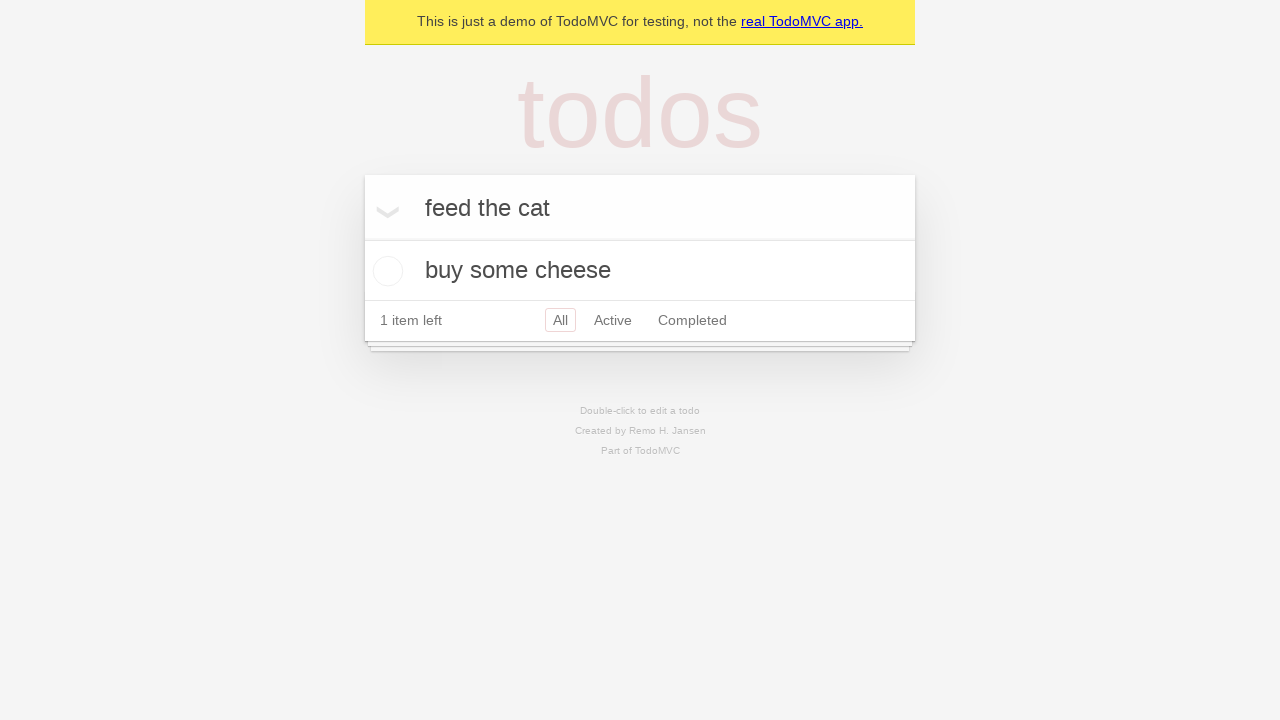

Pressed Enter to add second todo on internal:attr=[placeholder="What needs to be done?"i]
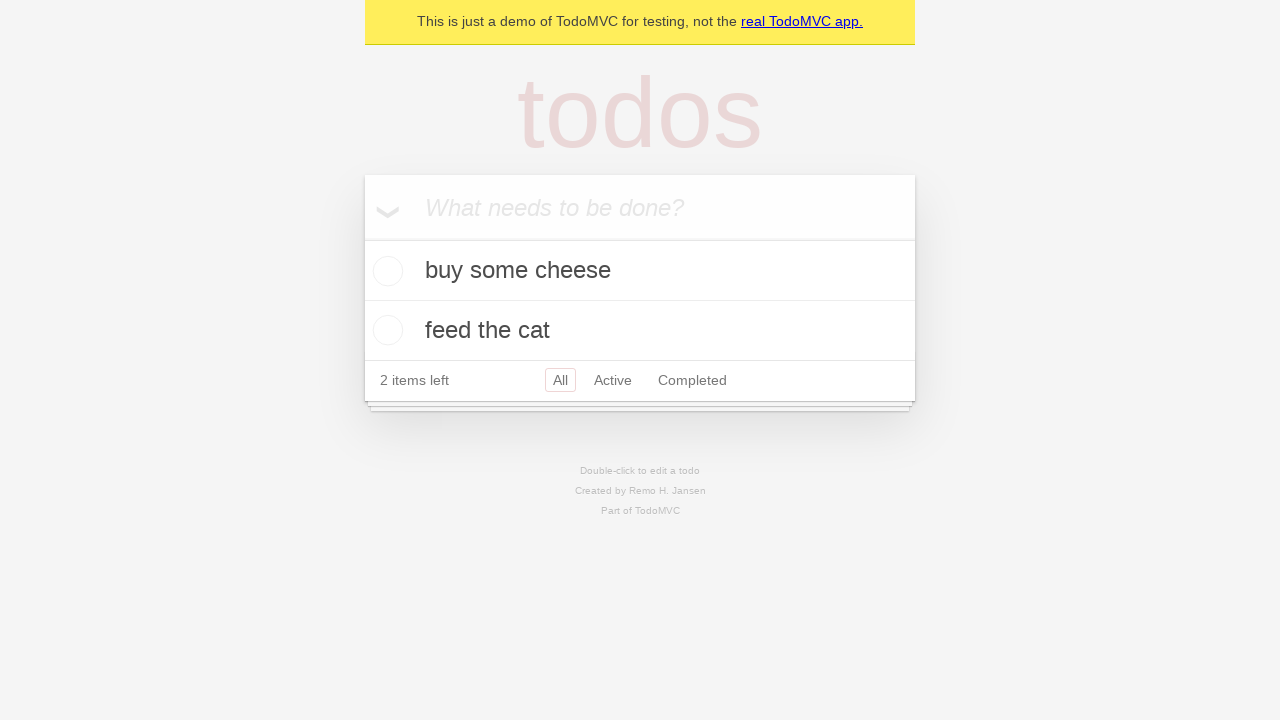

Filled todo input with 'book a doctors appointment' on internal:attr=[placeholder="What needs to be done?"i]
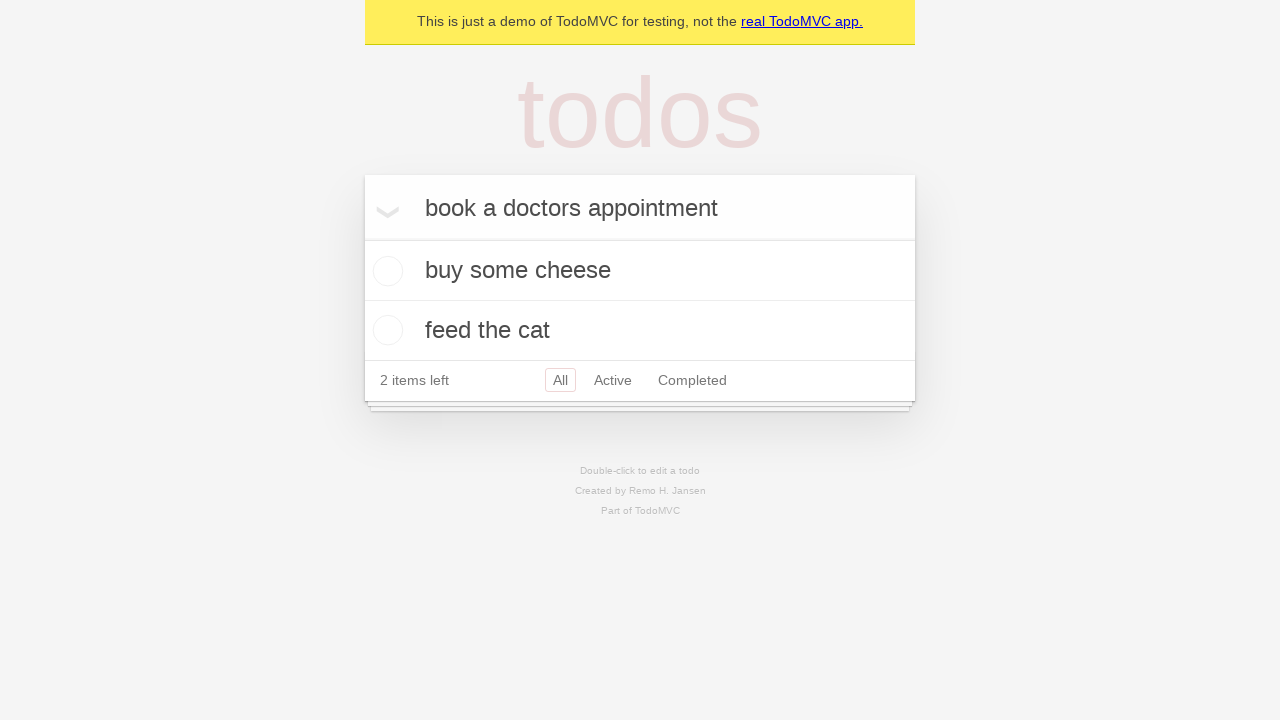

Pressed Enter to add third todo on internal:attr=[placeholder="What needs to be done?"i]
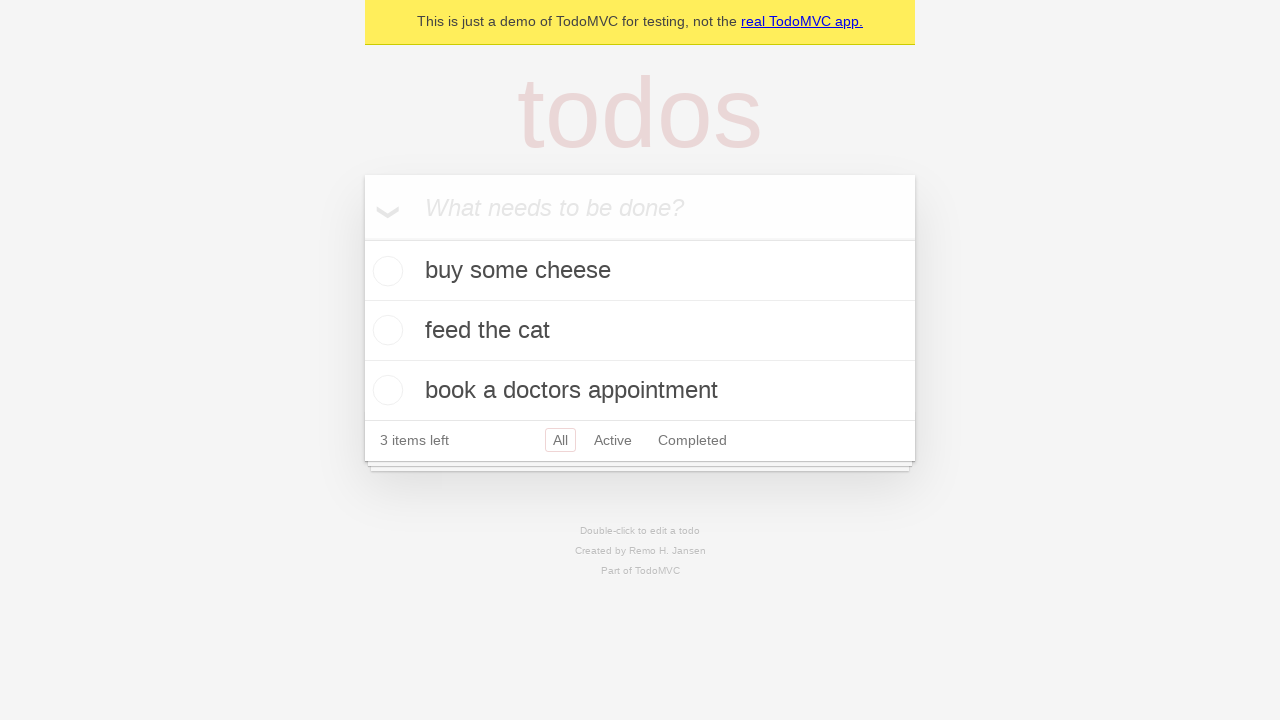

Checked the second todo item (feed the cat) at (385, 330) on internal:testid=[data-testid="todo-item"s] >> nth=1 >> internal:role=checkbox
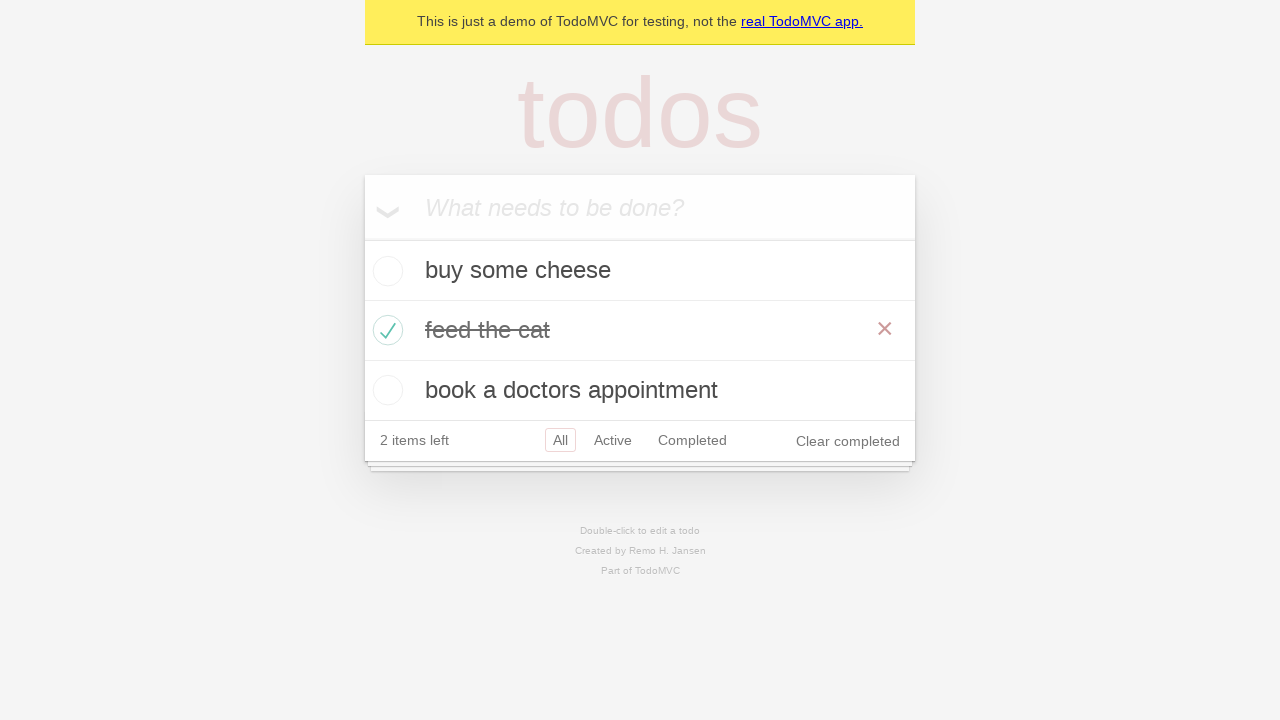

Clicked All filter to view all todos at (560, 440) on internal:role=link[name="All"i]
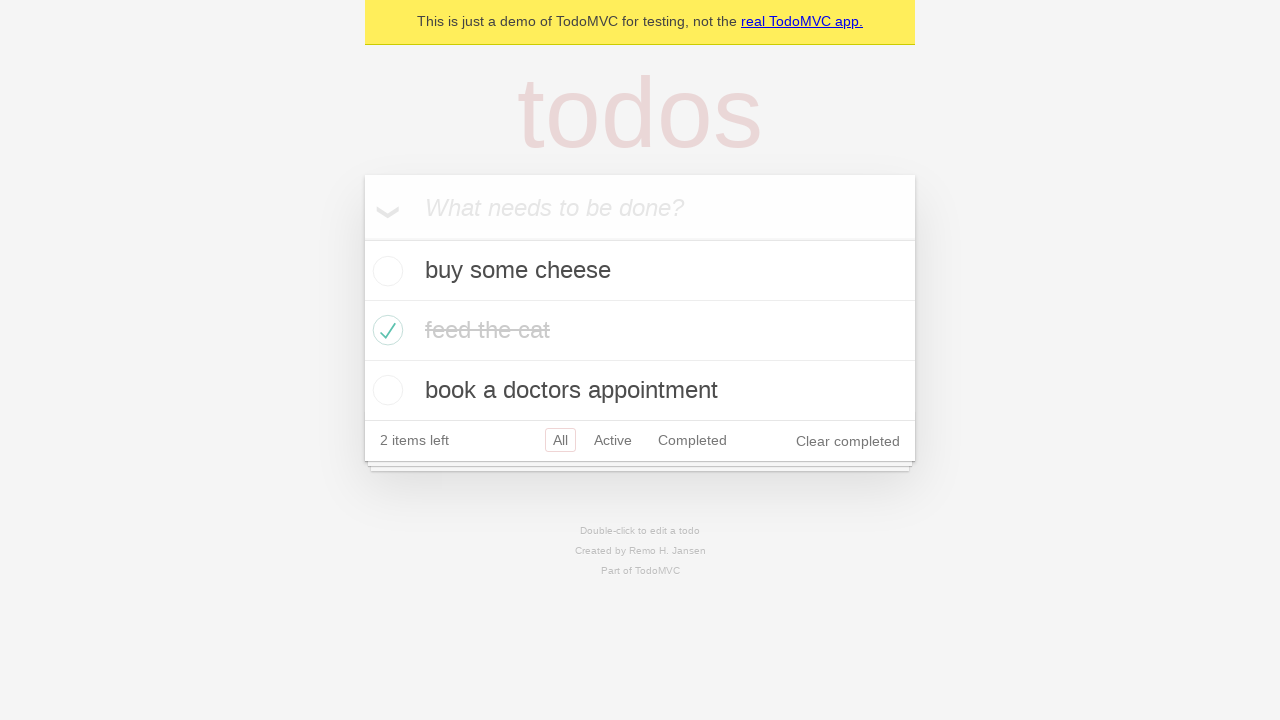

Clicked Active filter to view active todos only at (613, 440) on internal:role=link[name="Active"i]
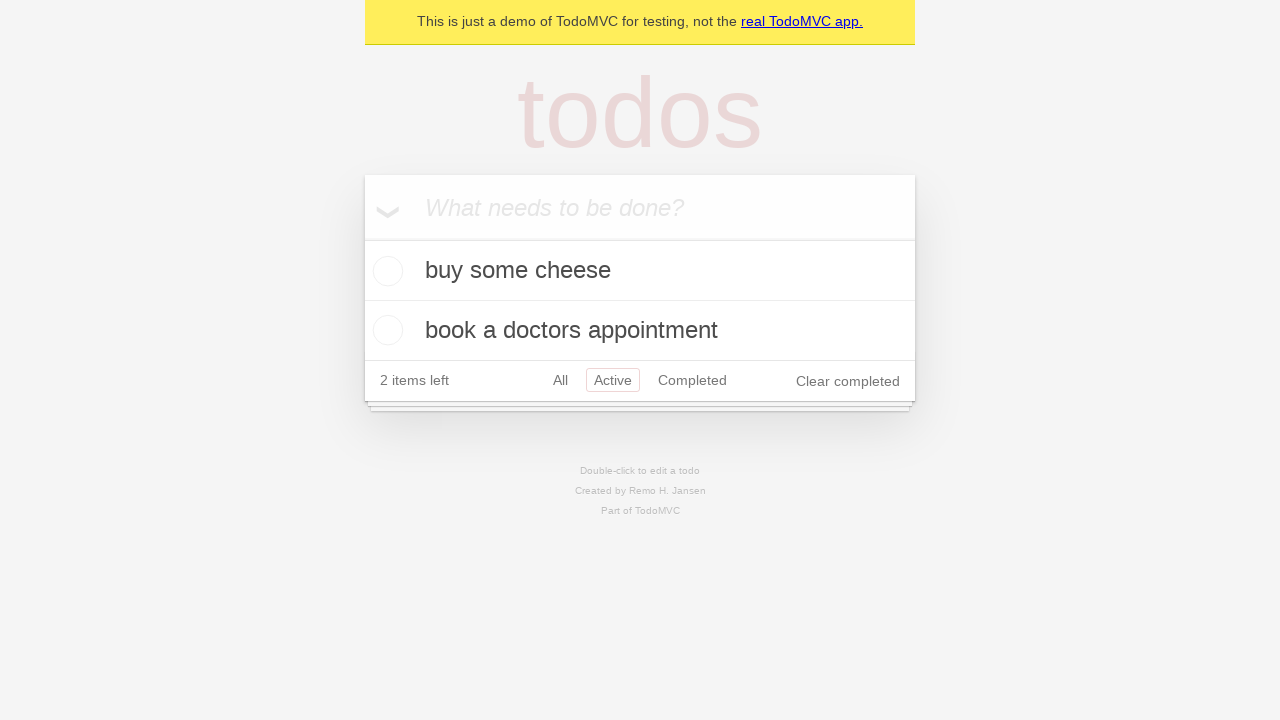

Clicked Completed filter to view completed todos only at (692, 380) on internal:role=link[name="Completed"i]
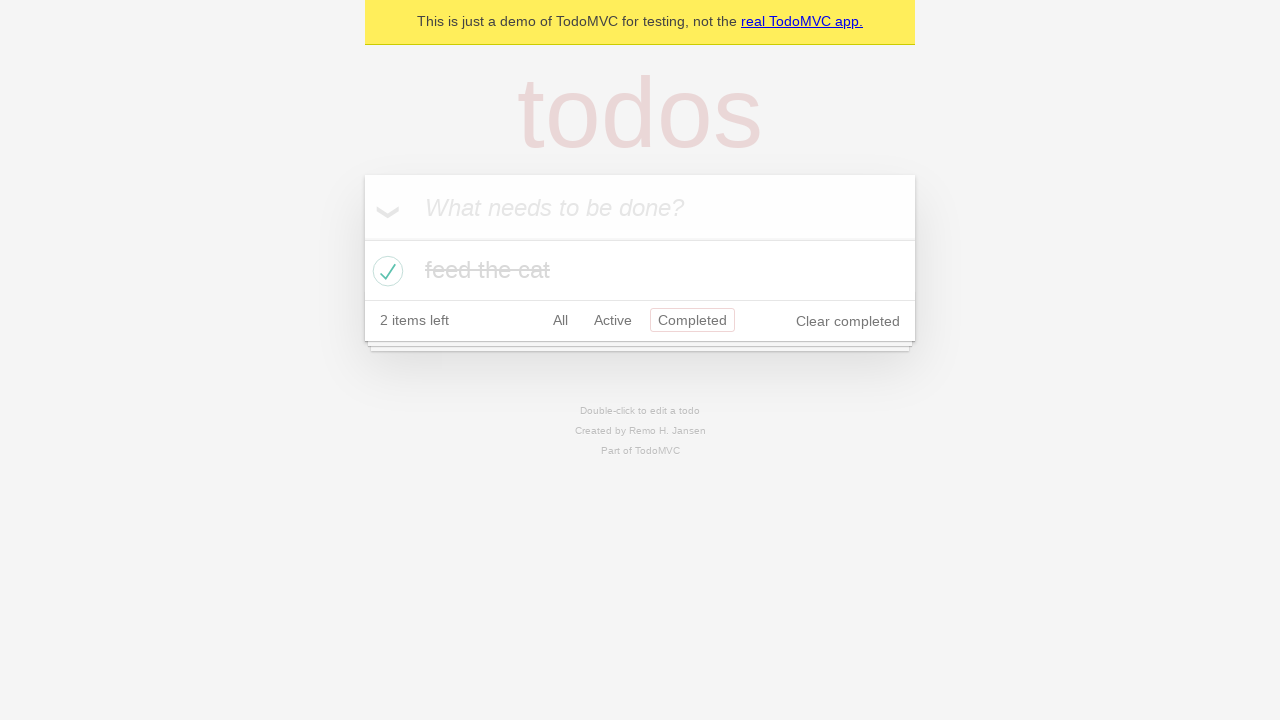

Navigated back to Active filter view
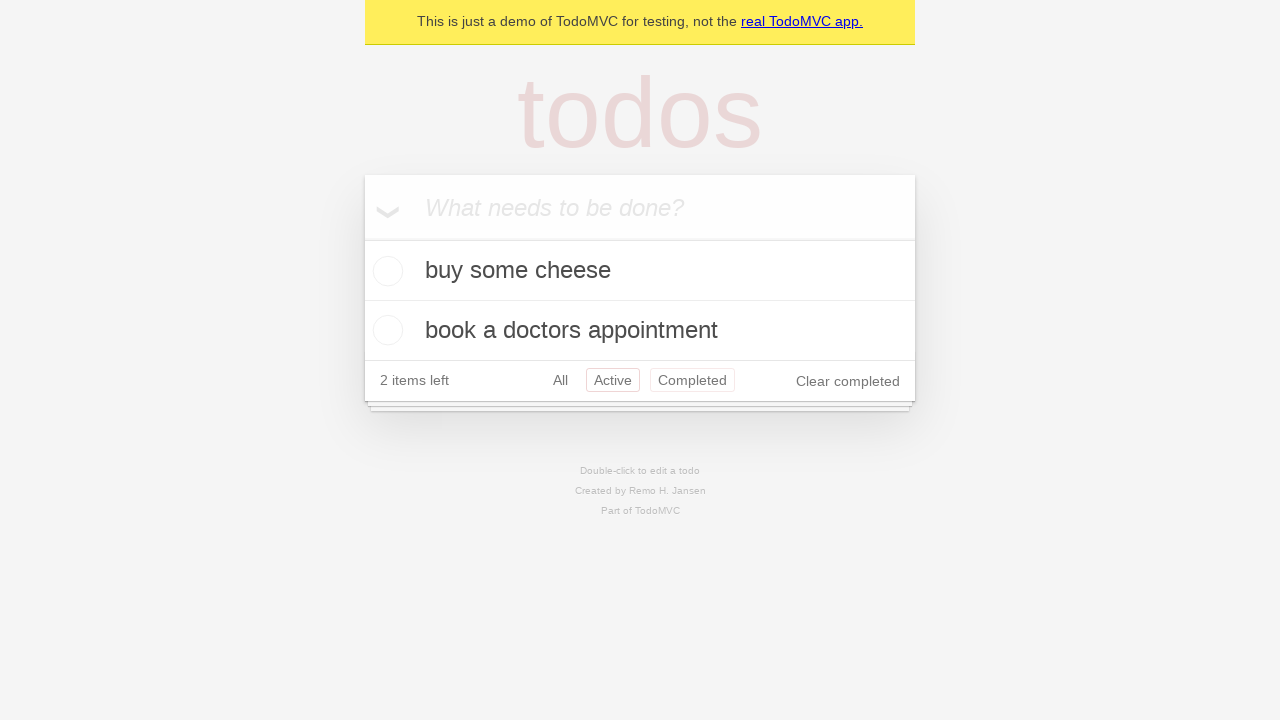

Navigated back to All filter view
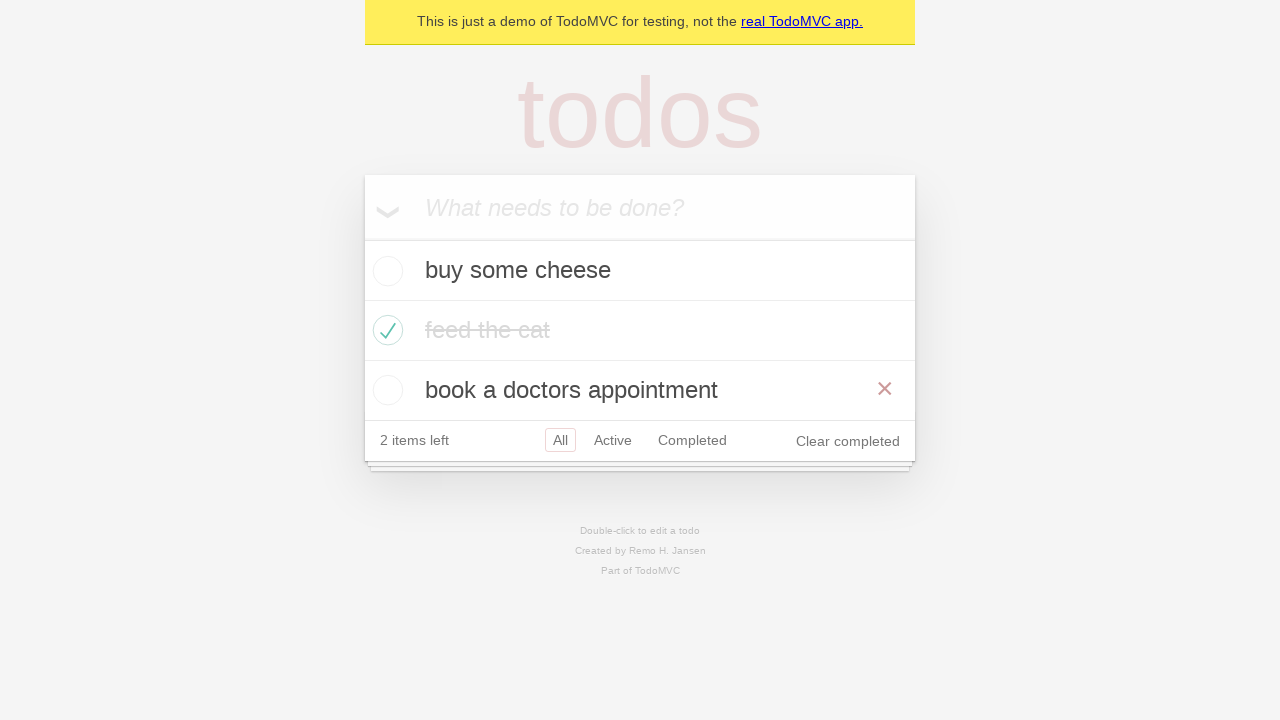

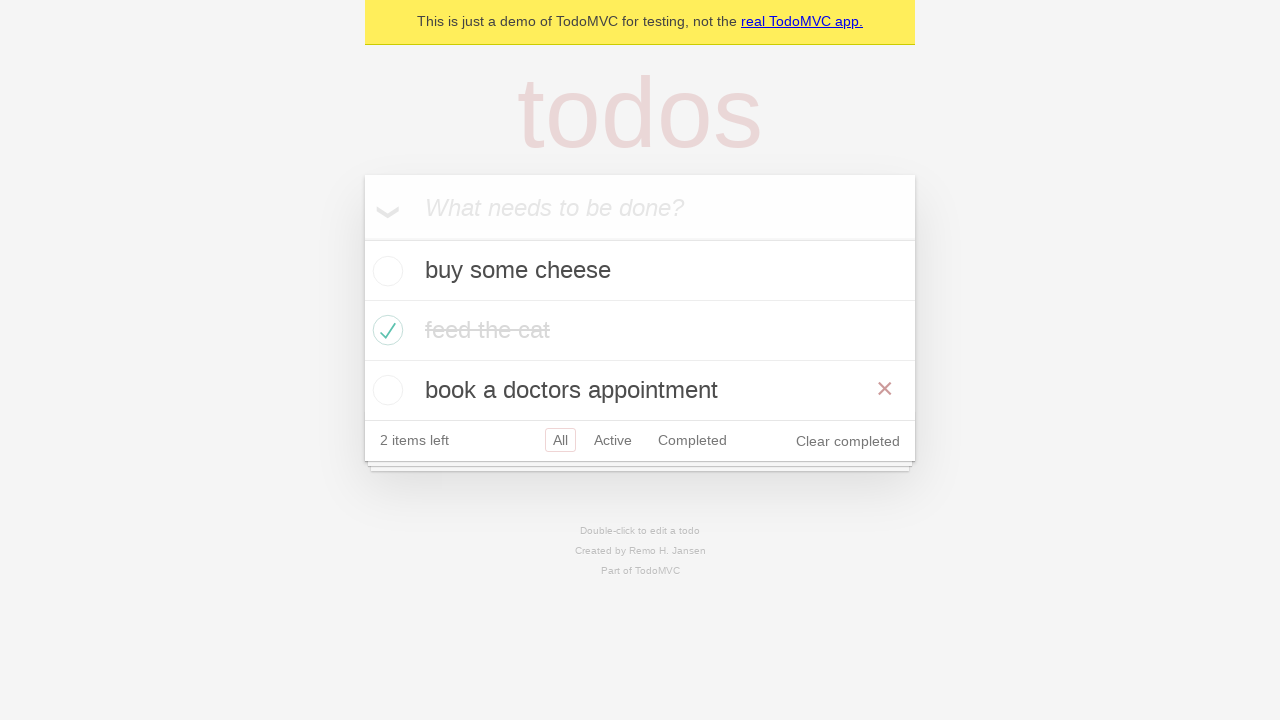